Clicks on Contribute link in the footer and verifies navigation to Contribute page

Starting URL: https://webdriver.io

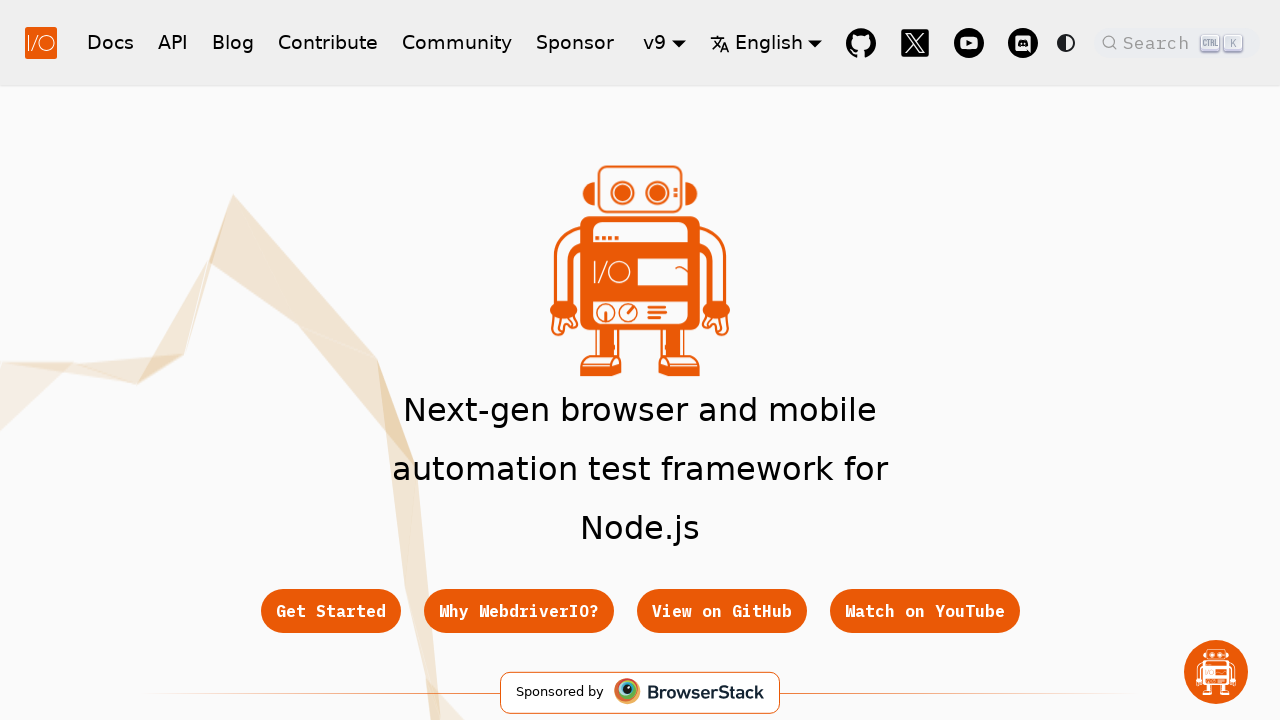

Scrolled to the footer of the page
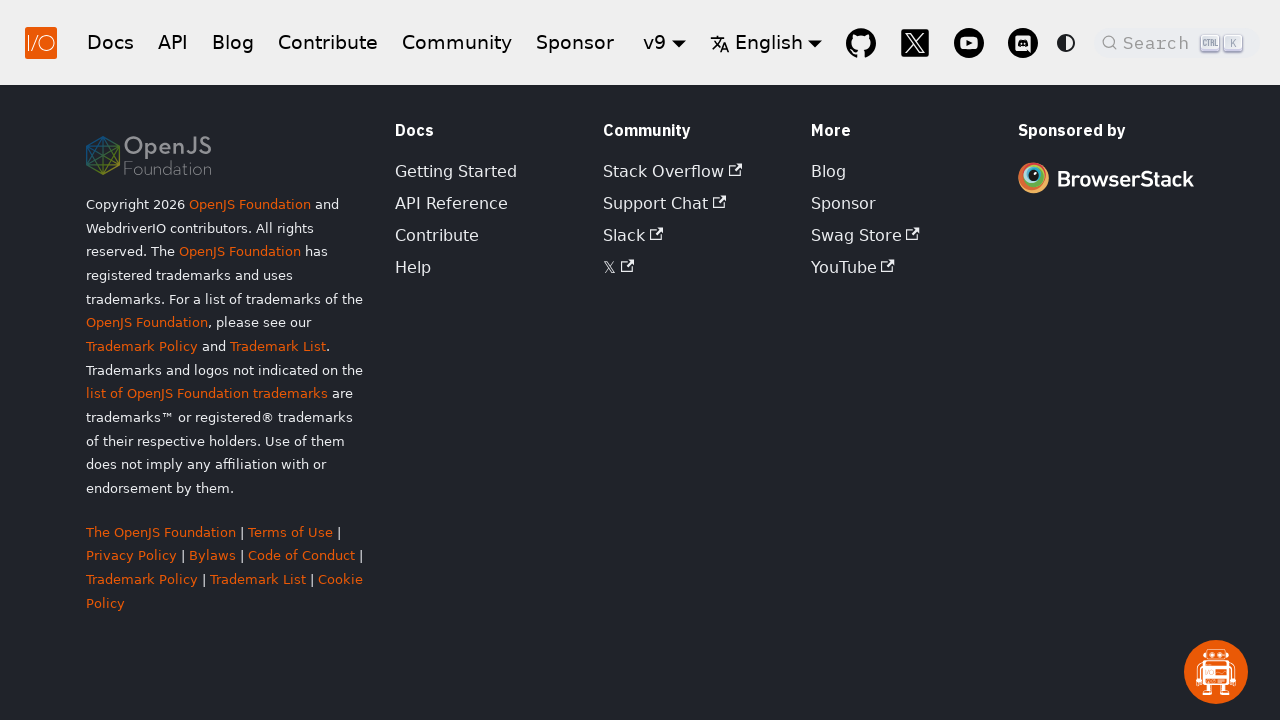

Clicked on 'Contribute' link in the footer at (437, 235) on footer a:has-text('Contribute')
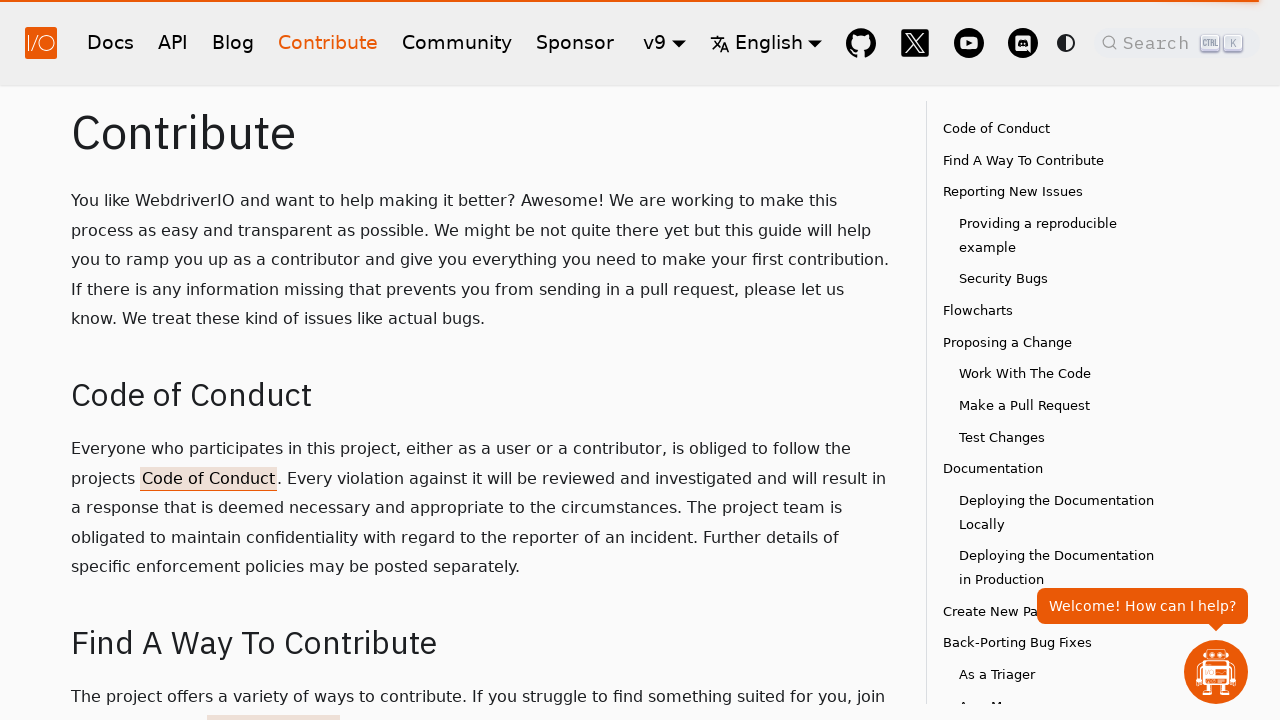

Contribute page loaded successfully with heading visible
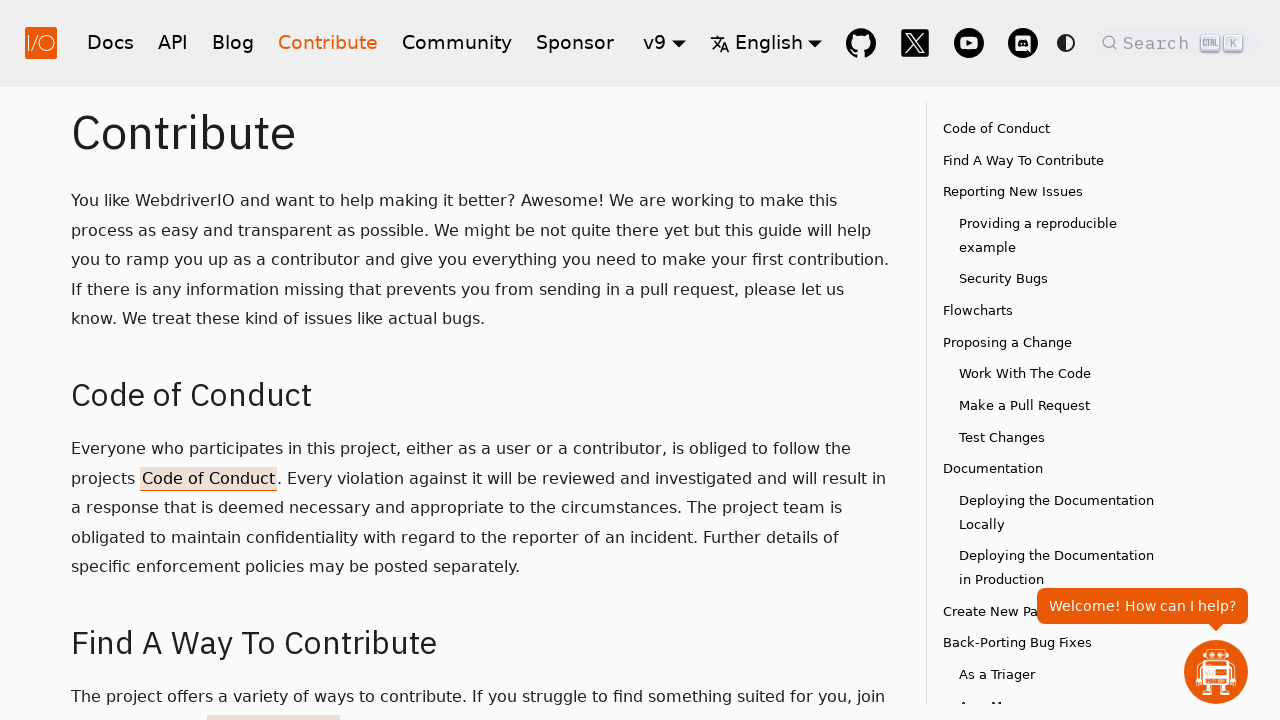

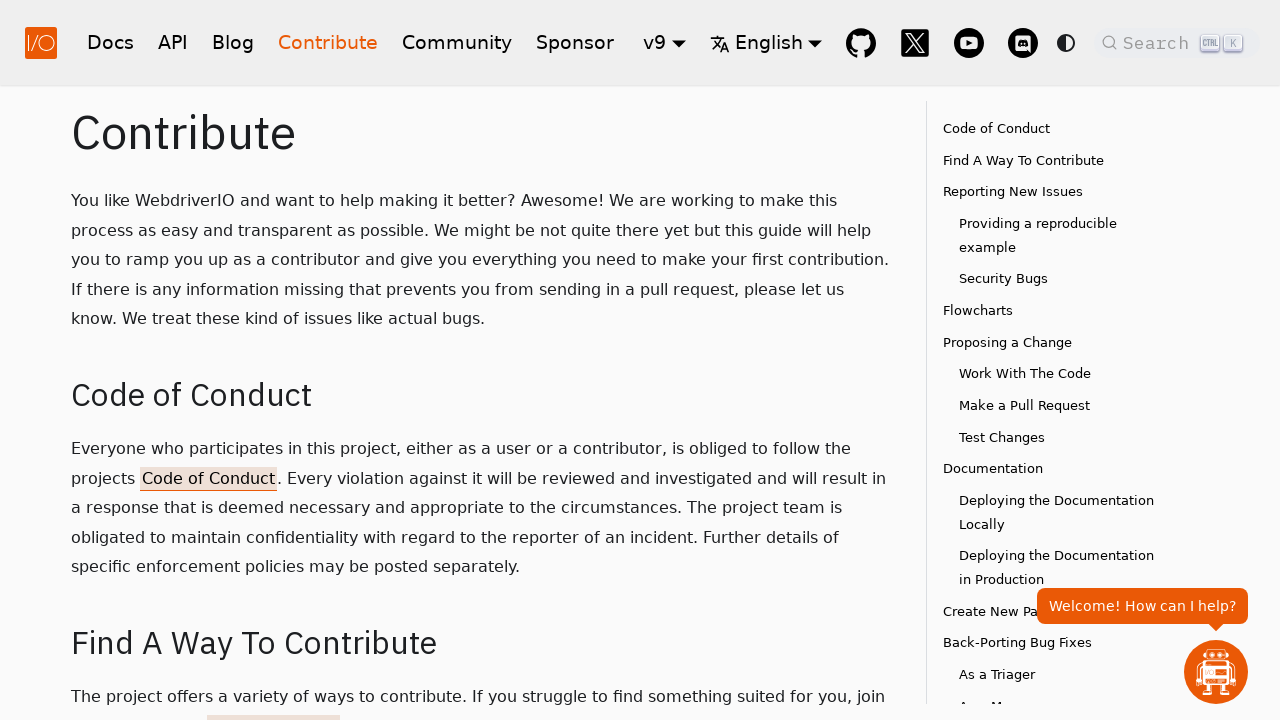